Tests form interaction and alert handling by filling a name field and dismissing a confirm dialog

Starting URL: https://rahulshettyacademy.com/AutomationPractice/

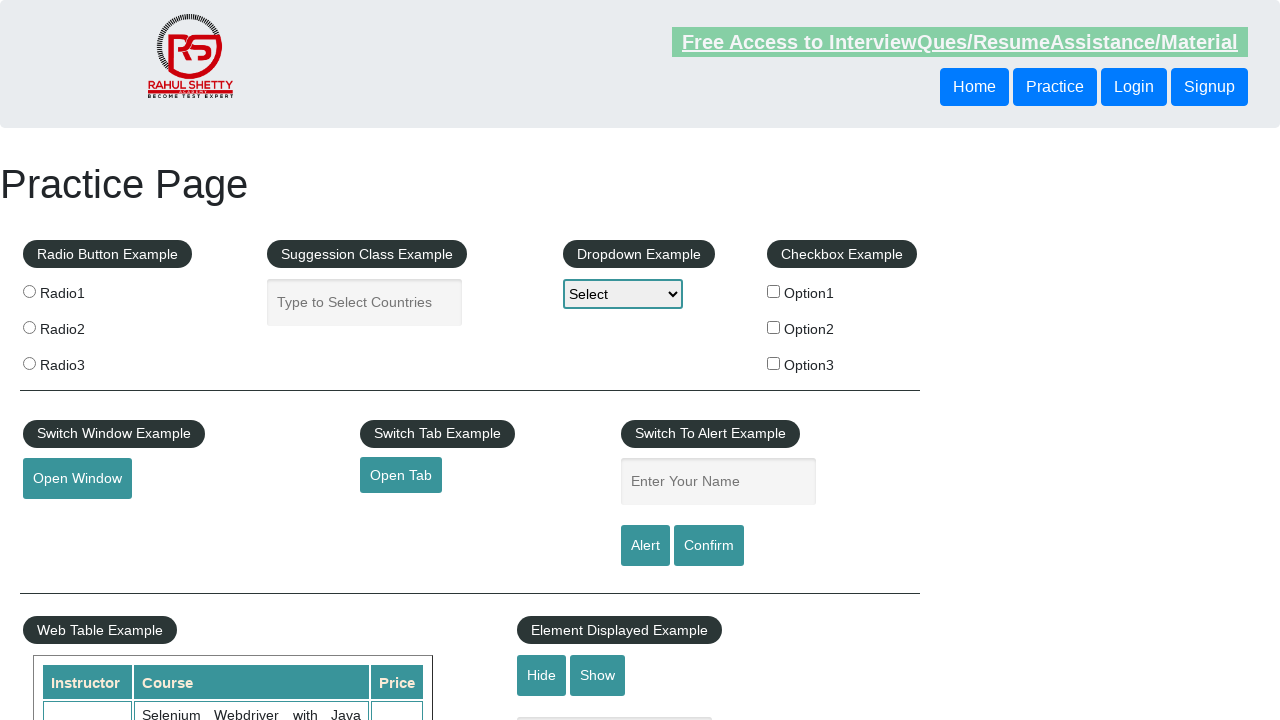

Filled name field with 'Inno' on #name
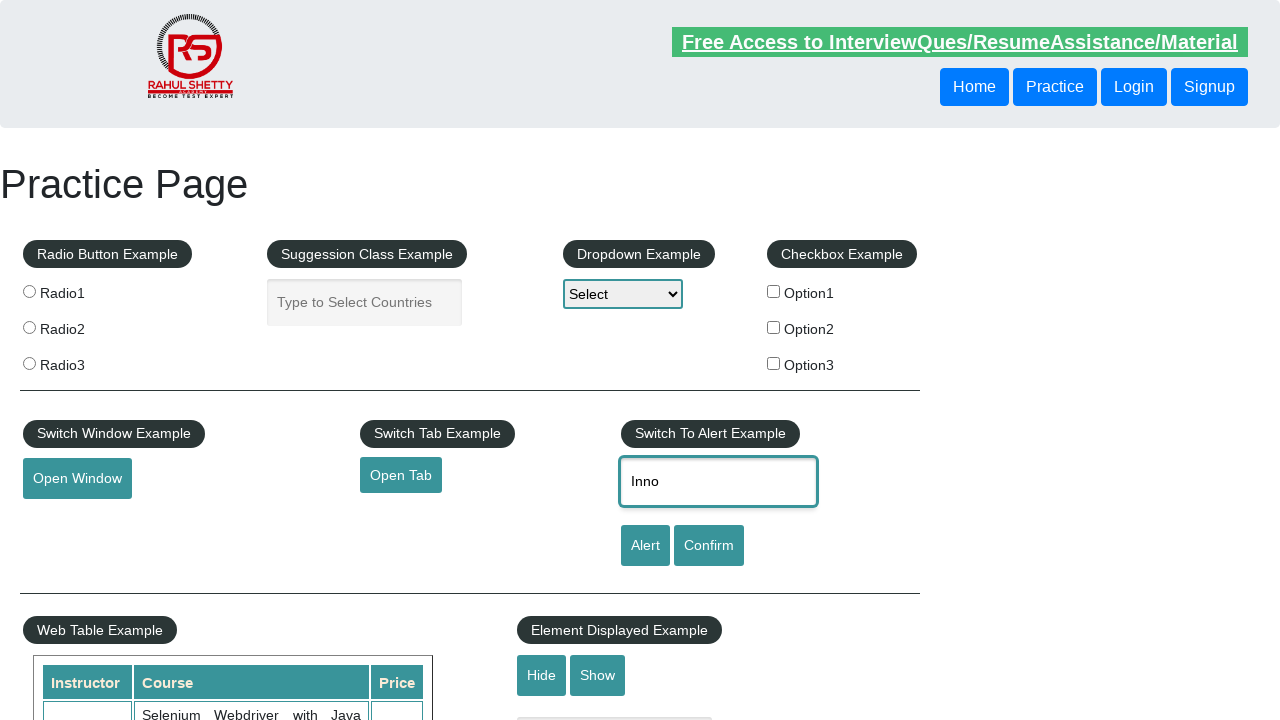

Clicked Confirm button to trigger alert dialog at (709, 546) on input[value='Confirm']
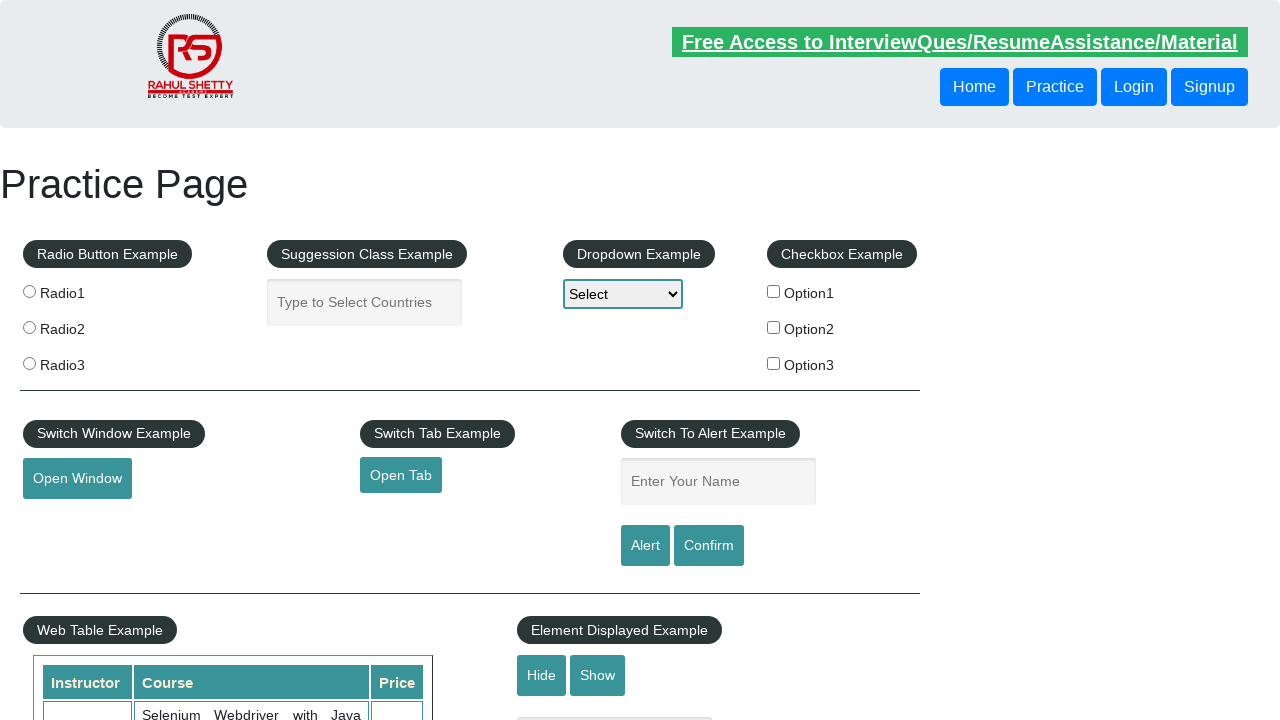

Dismissed the confirm dialog
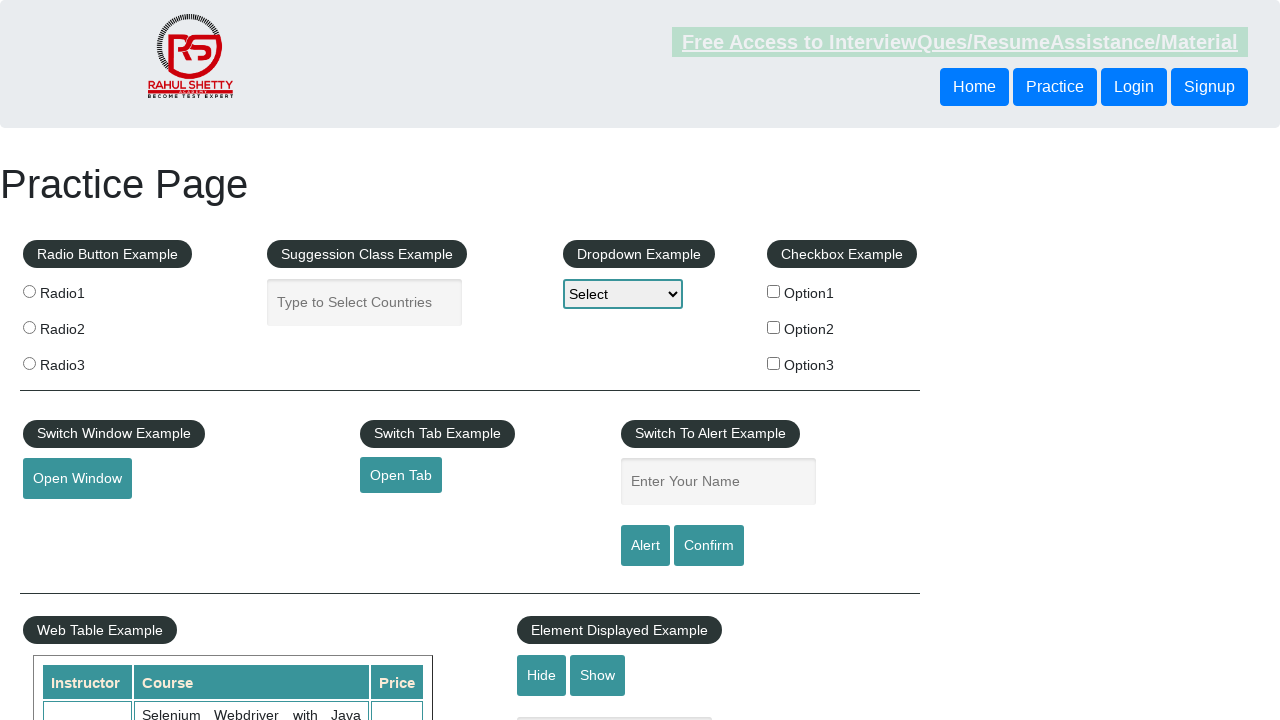

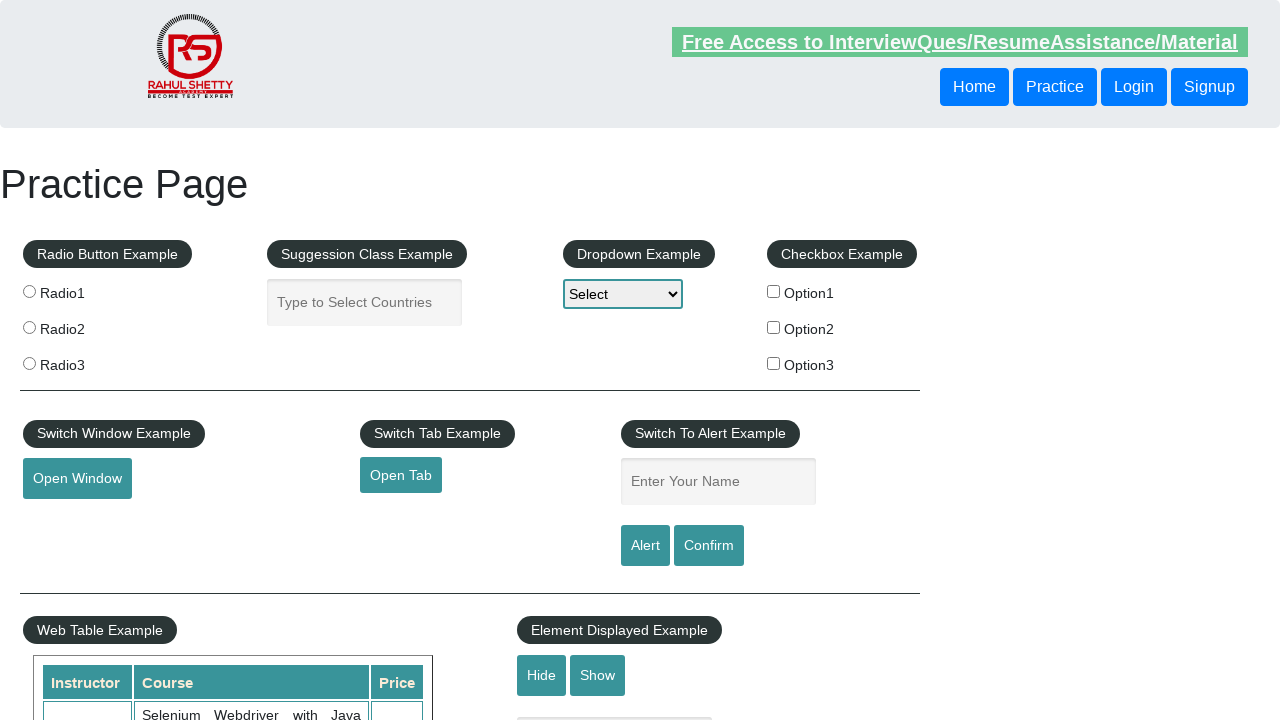